Tests mouse drag and drop functionality by clicking and holding on element A, then moving to element C

Starting URL: https://selenium08.blogspot.com/2020/01/click-and-hold.html

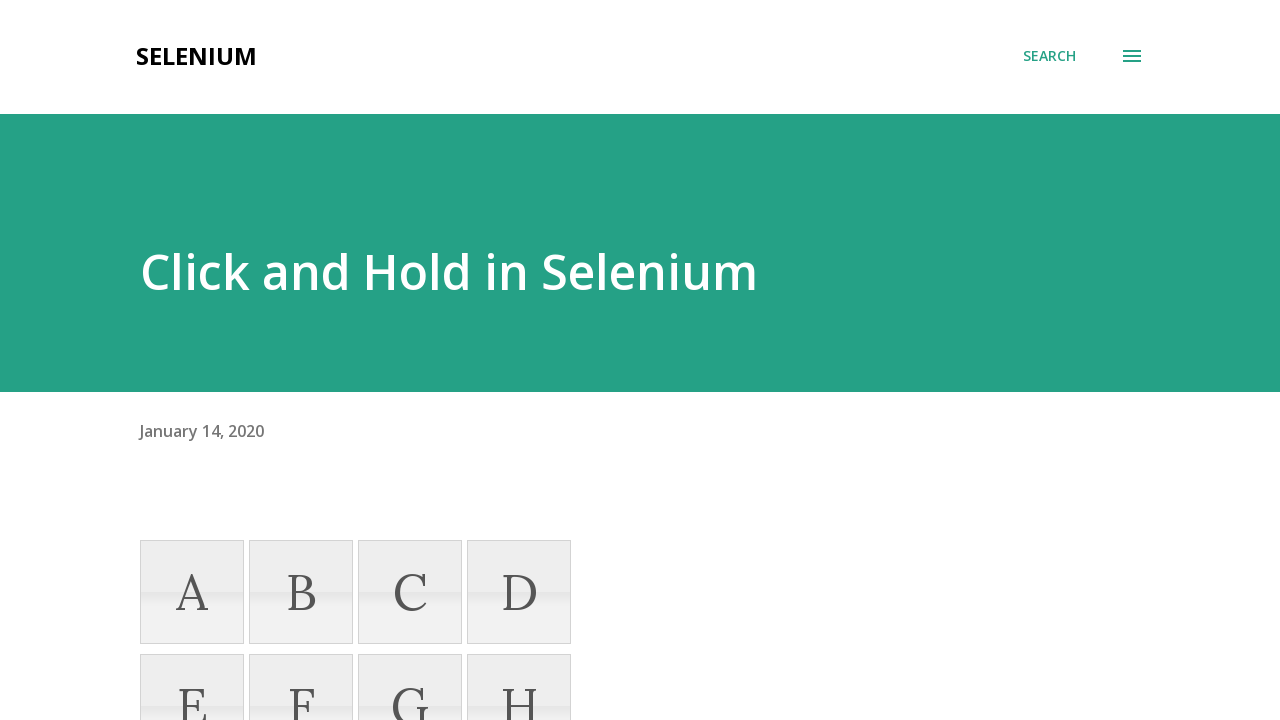

Located element A using XPath selector
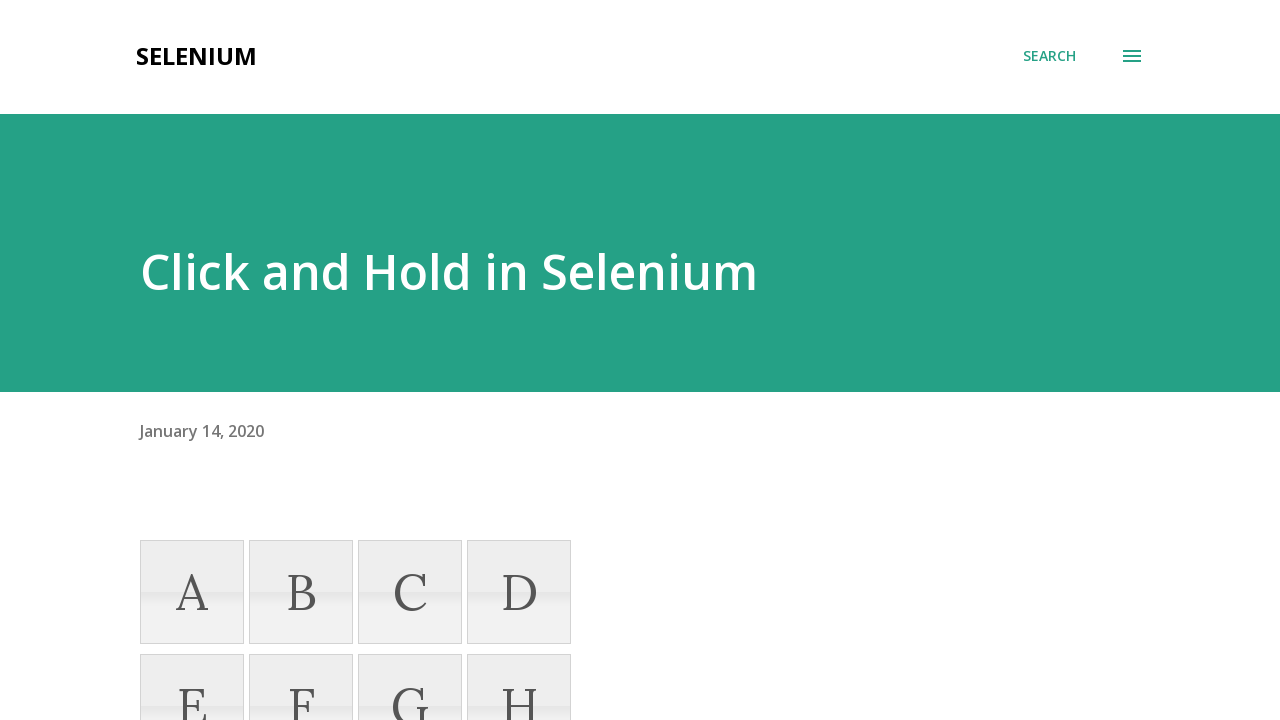

Located element C using XPath selector
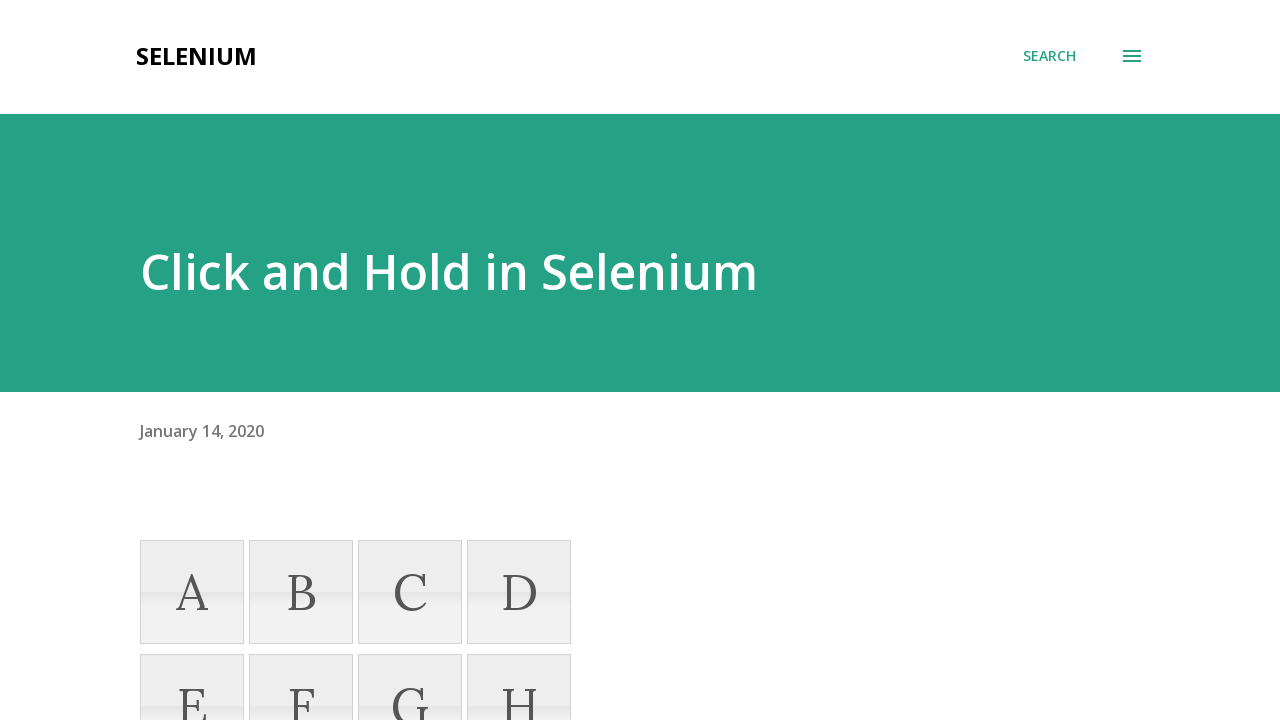

Hovered mouse over element A at (192, 592) on xpath=//li[contains(text(),'A')]
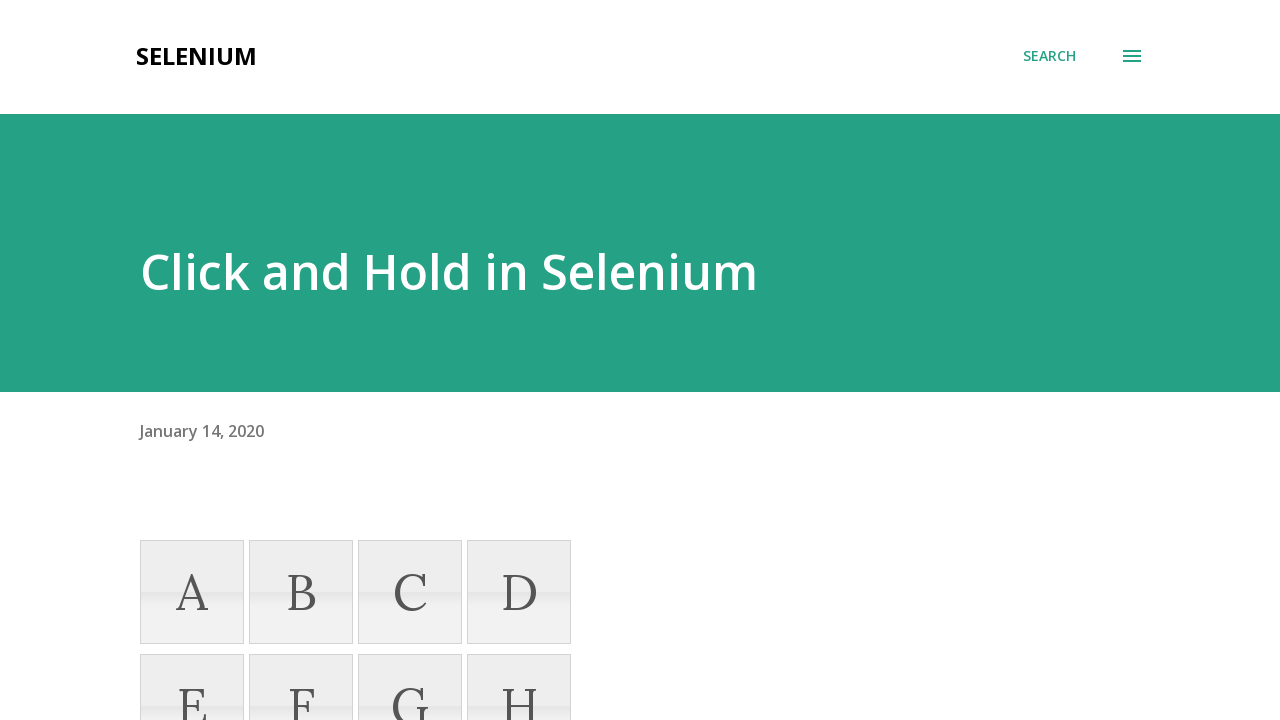

Pressed mouse button down on element A at (192, 592)
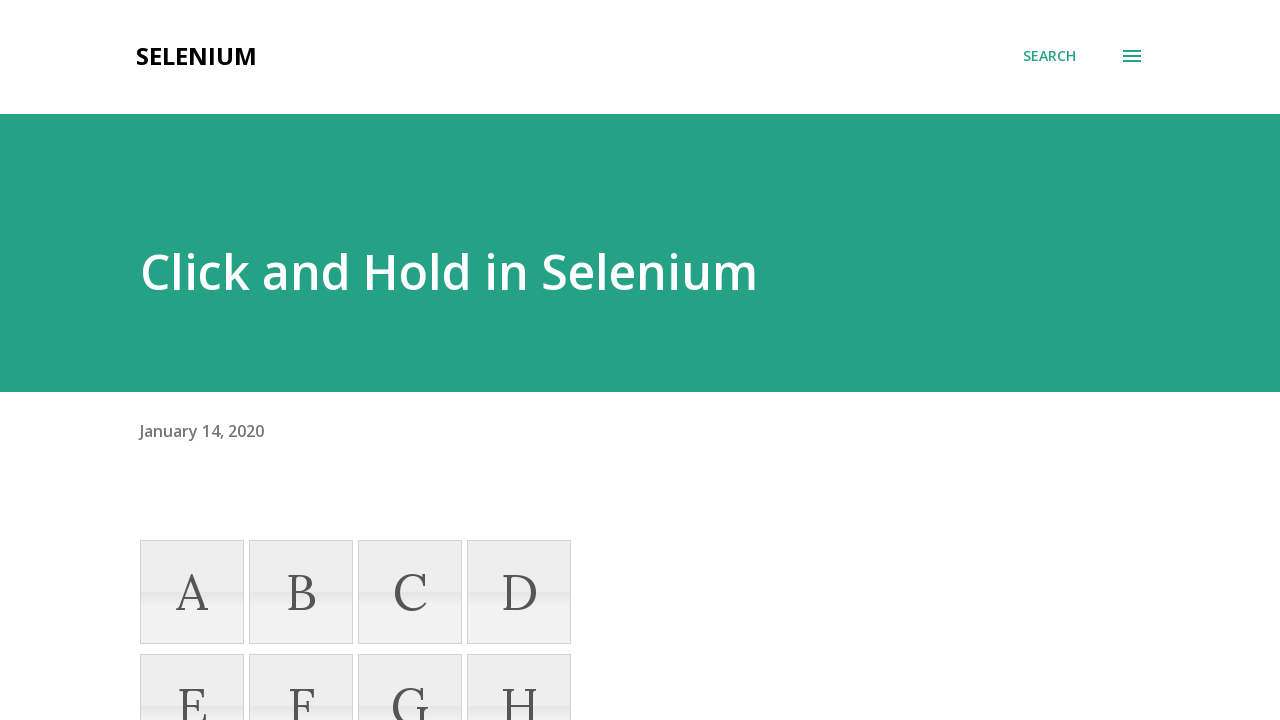

Moved mouse to element C while holding button down at (410, 592) on xpath=//li[contains(text(),'C')]
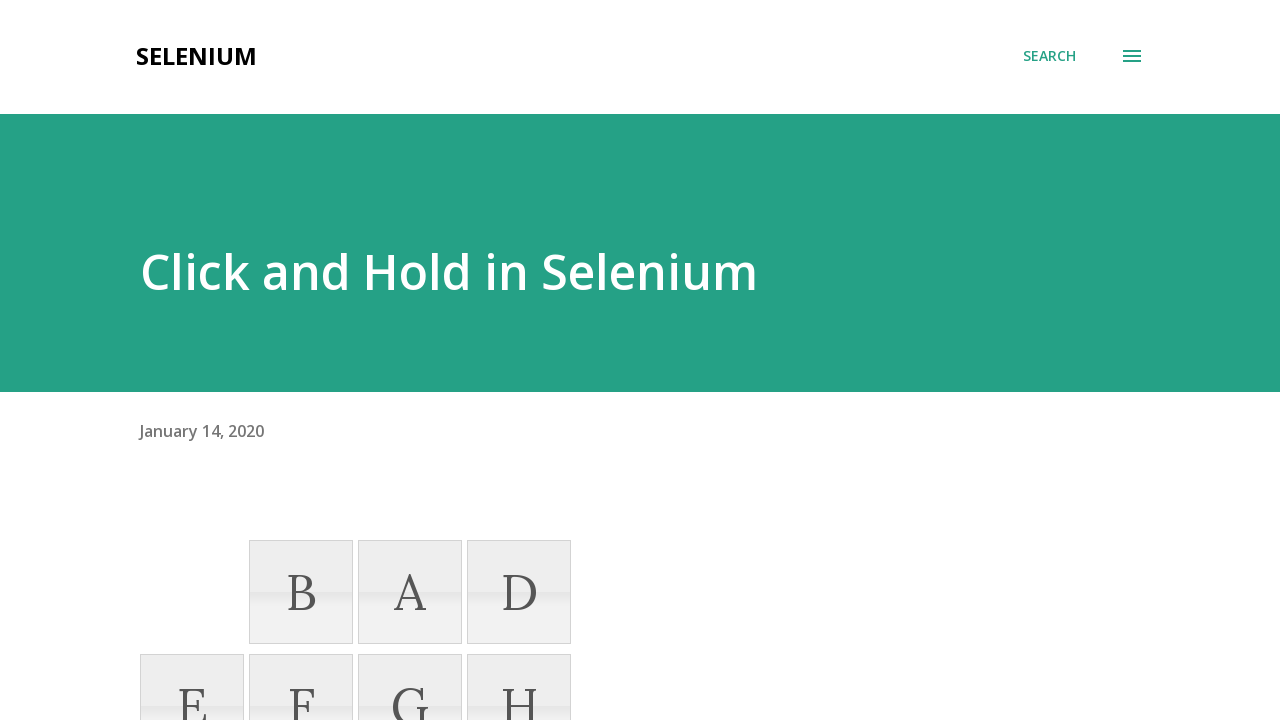

Released mouse button on element C, completing drag and drop at (410, 592)
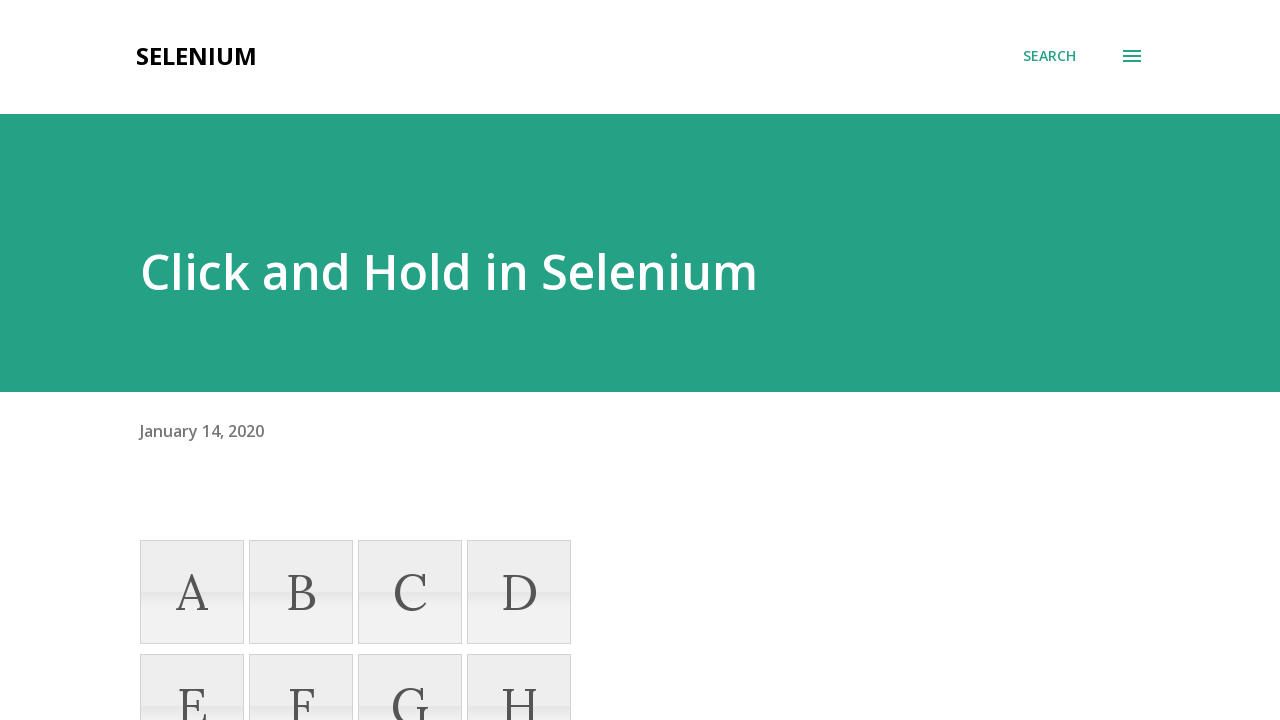

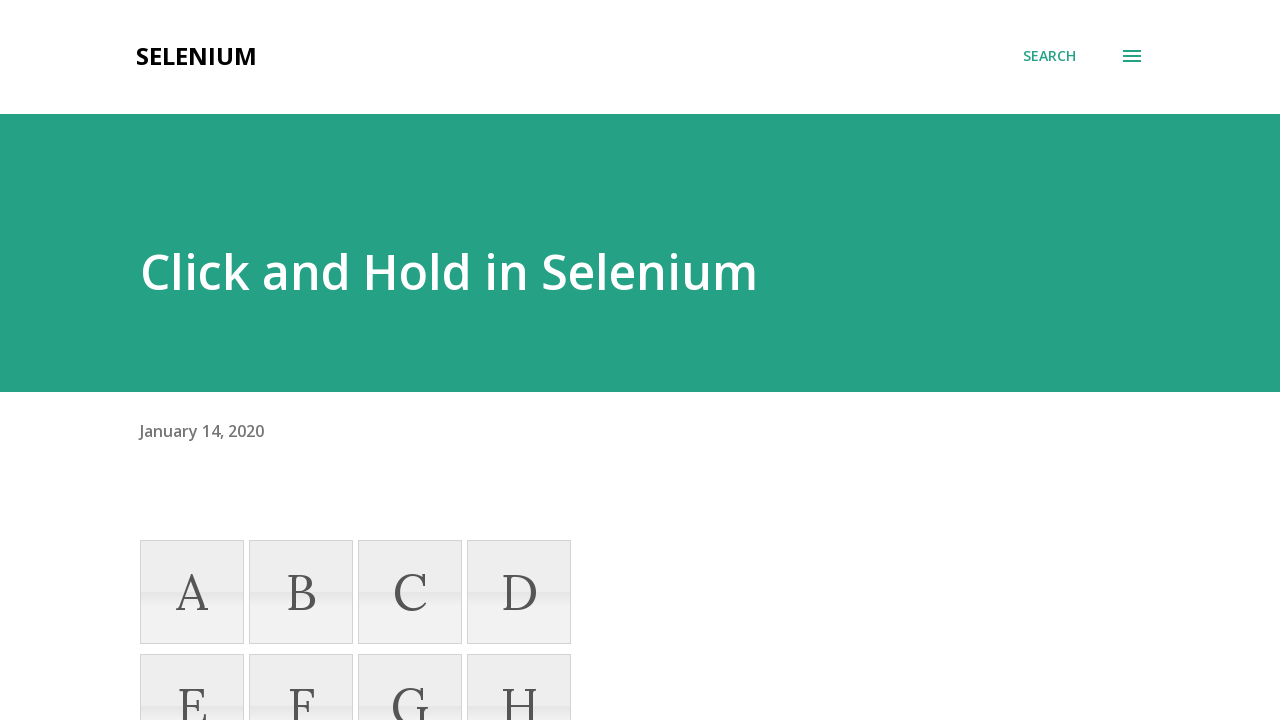